Solves a mathematical captcha by calculating a value, filling the answer, selecting checkboxes and radio buttons, and submitting the form

Starting URL: https://SunInJuly.github.io/execute_script.html

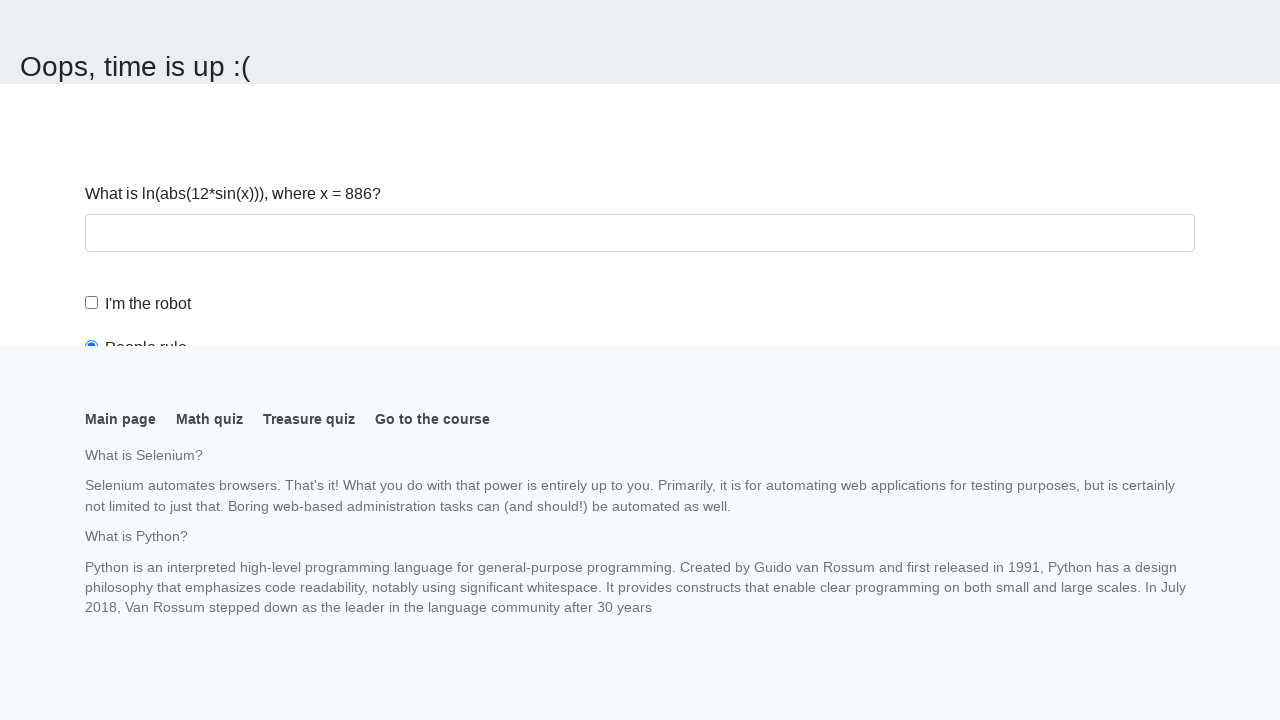

Located the input value element
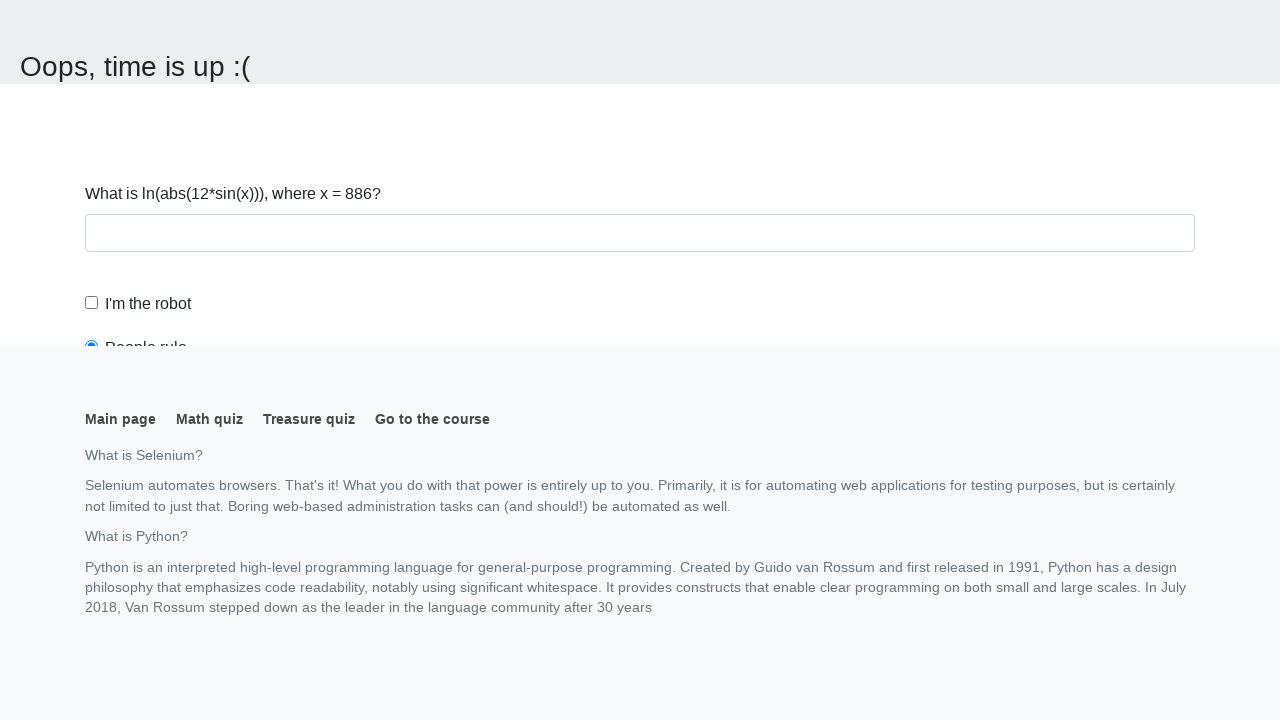

Extracted the value to calculate from input element
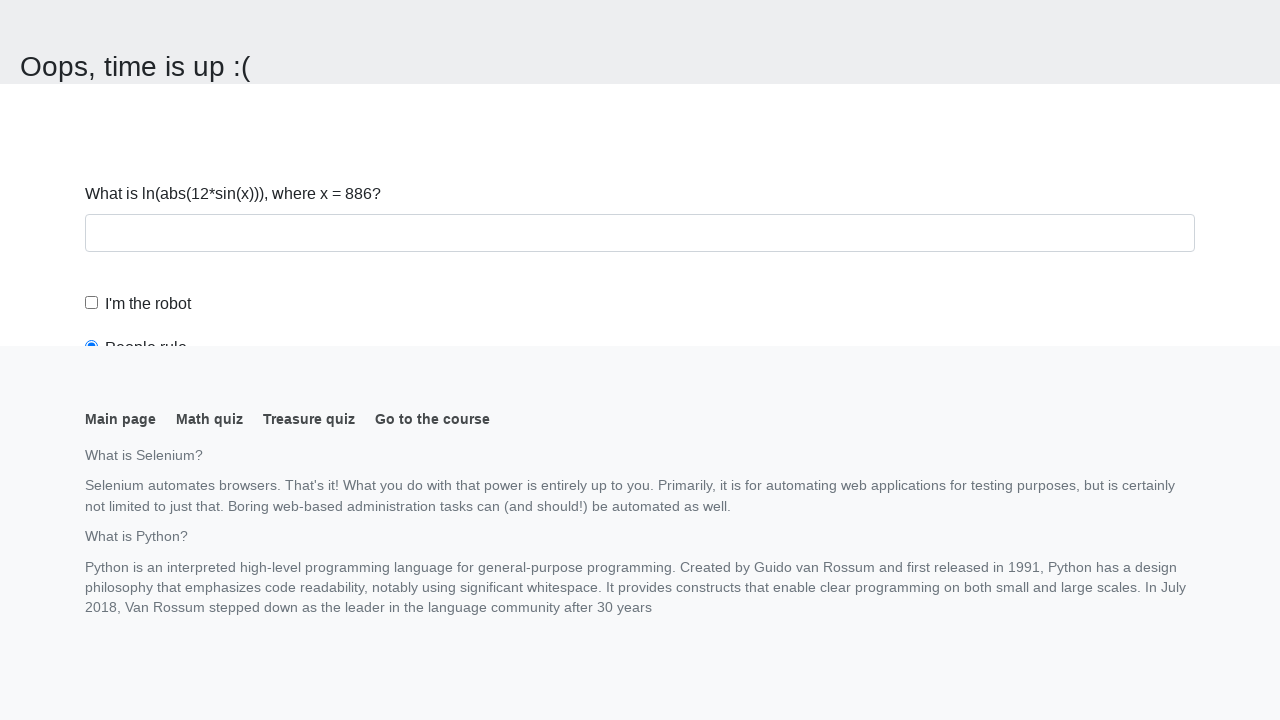

Calculated the mathematical result using the formula
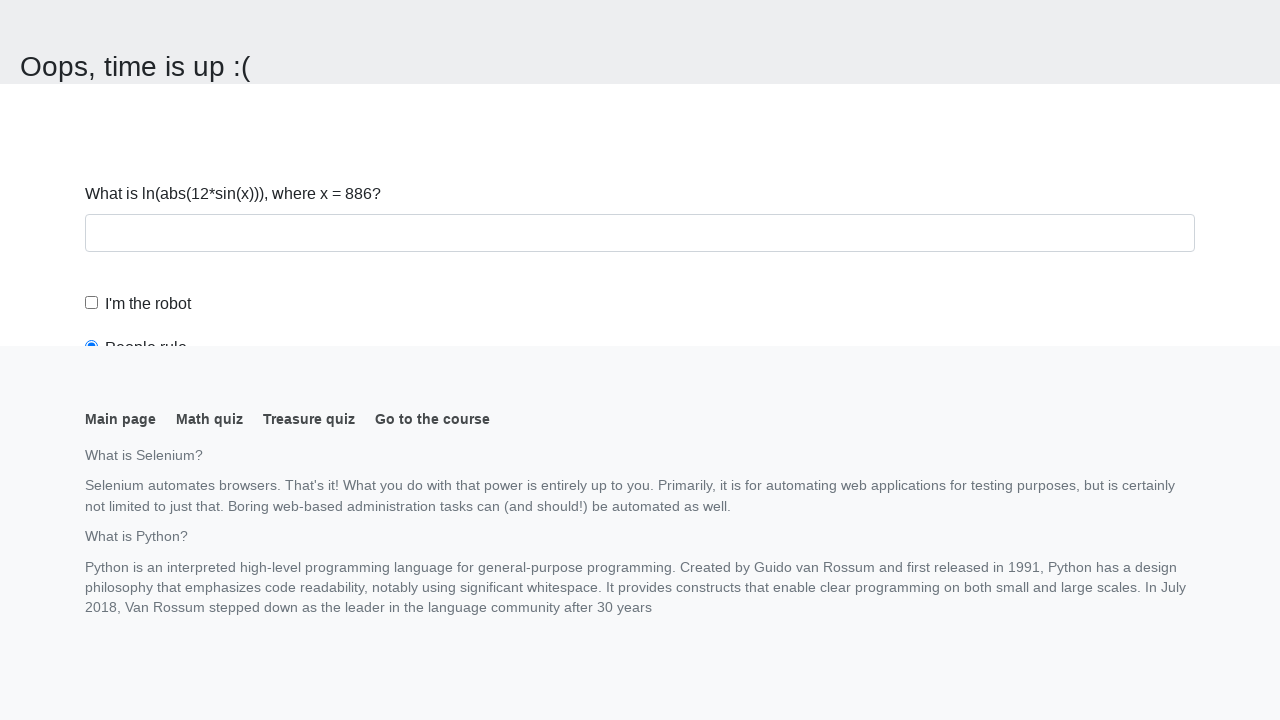

Filled the answer field with calculated value: -0.16281487582460227 on #answer
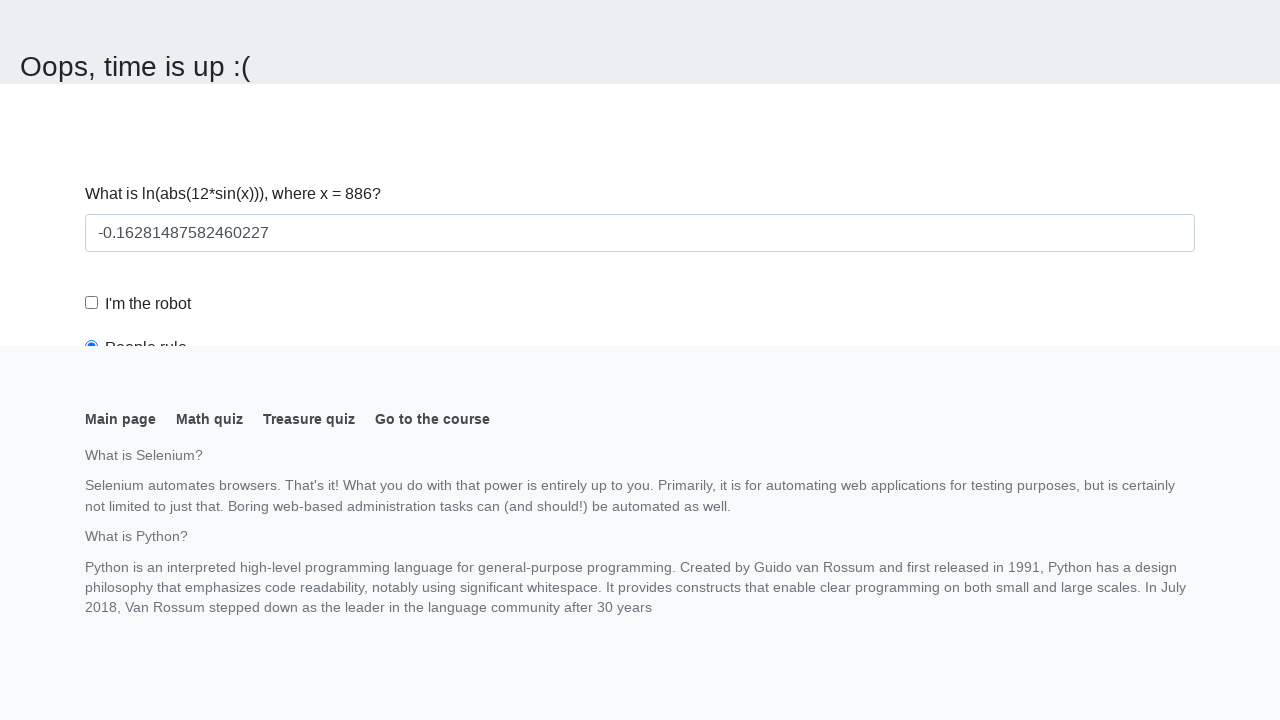

Scrolled down 100 pixels to reveal hidden elements
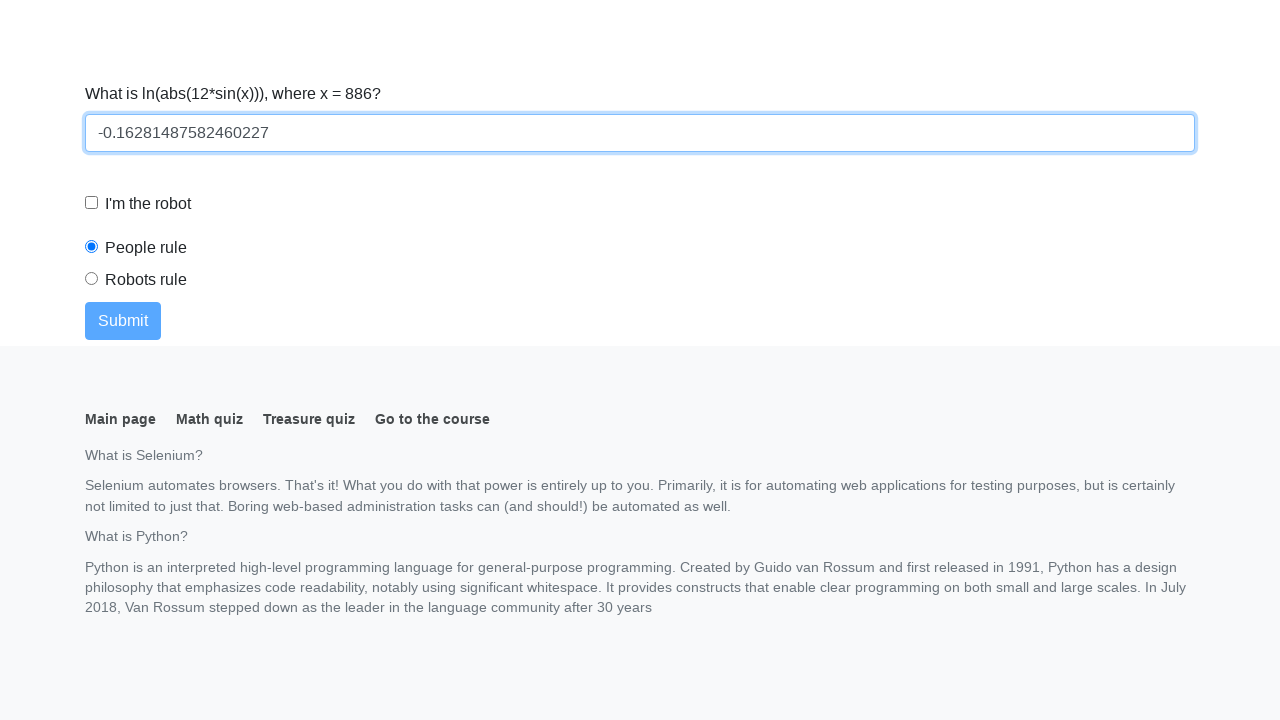

Clicked the robot checkbox at (92, 203) on #robotCheckbox
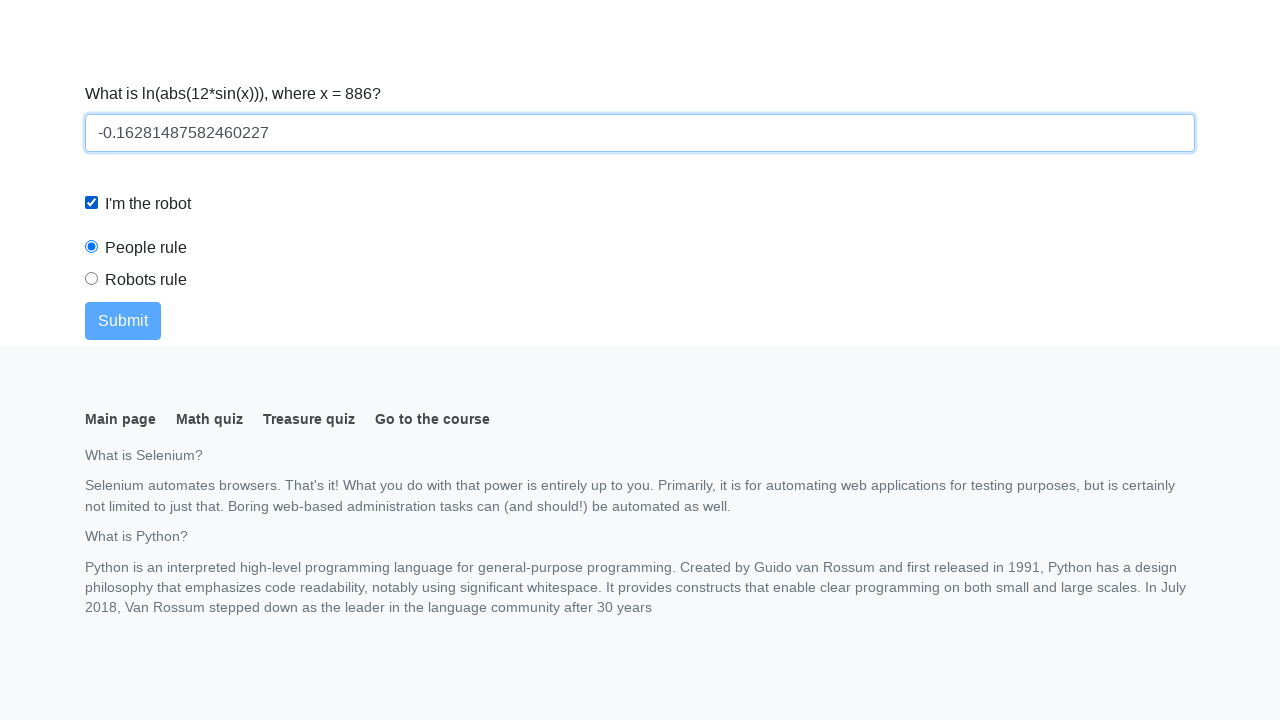

Selected the robots rule radio button using JavaScript
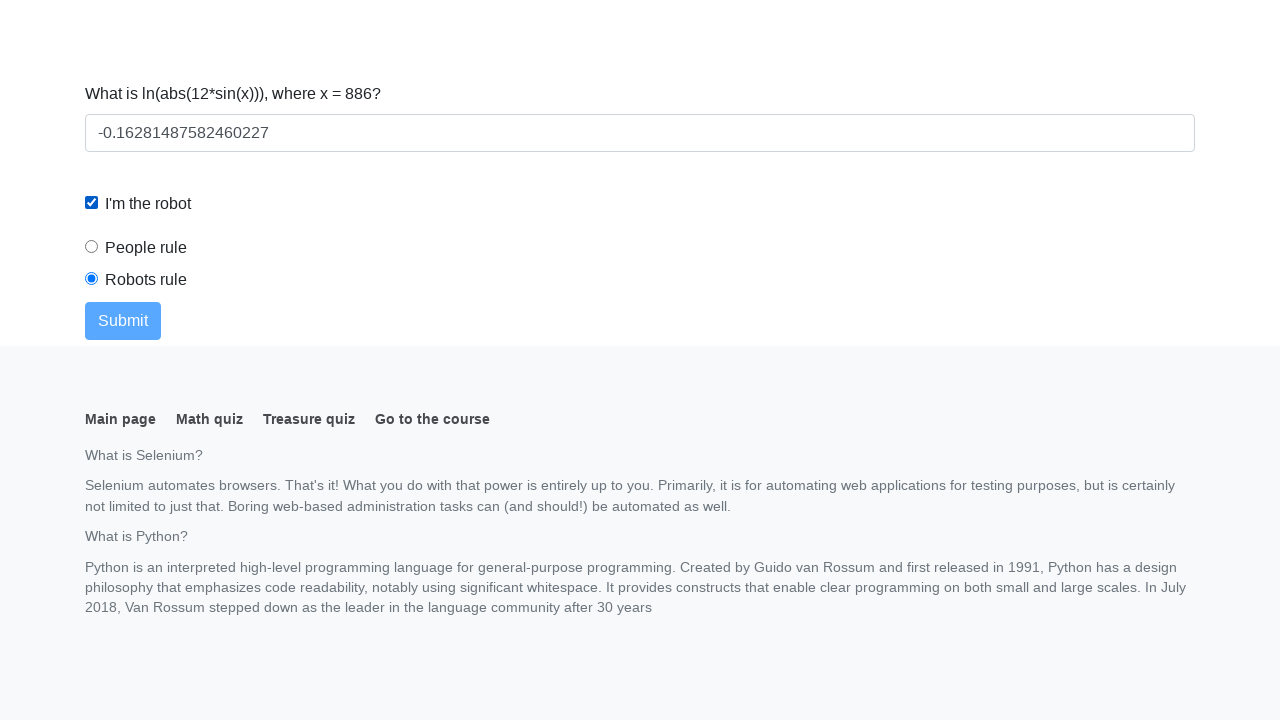

Submitted the form using JavaScript
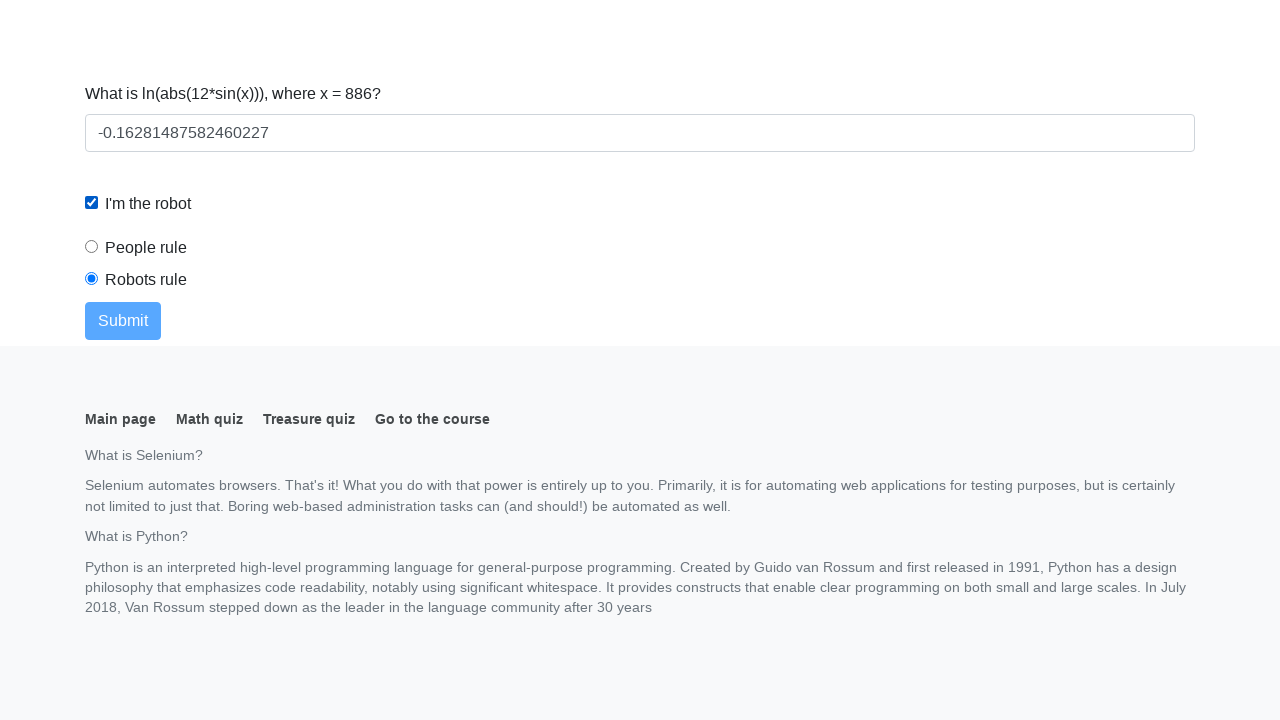

Waited 2 seconds for form submission to process
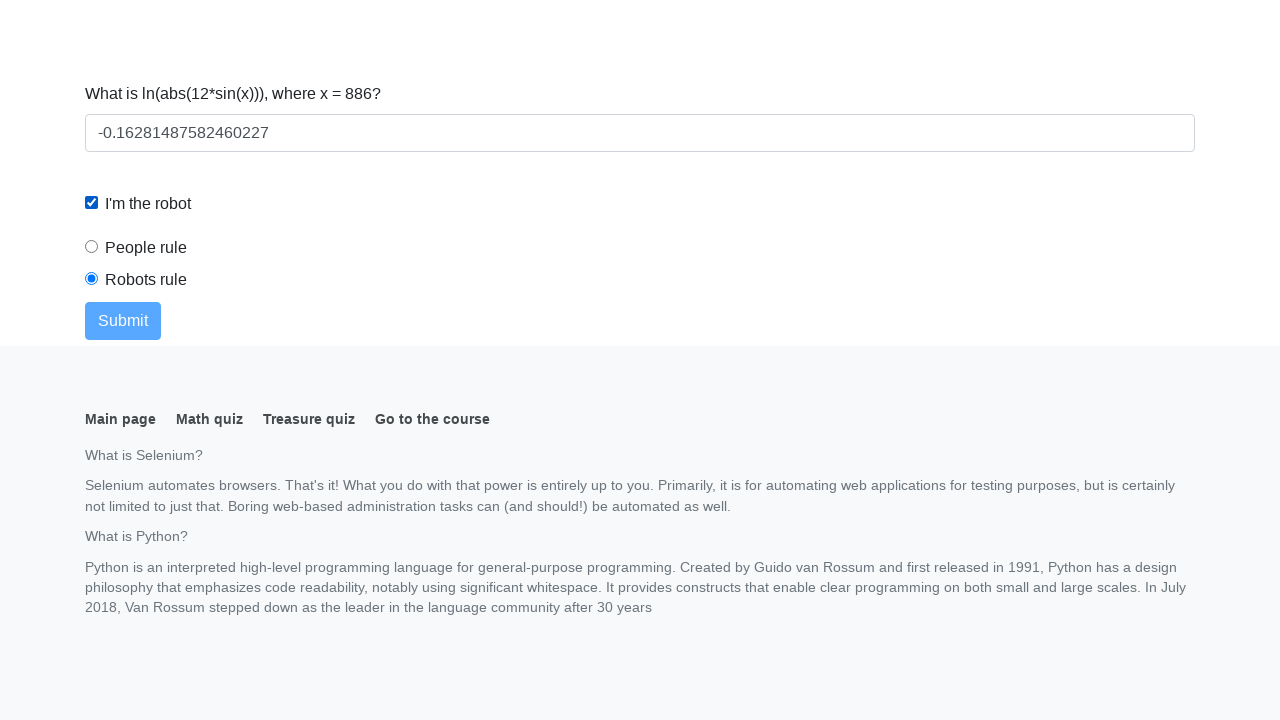

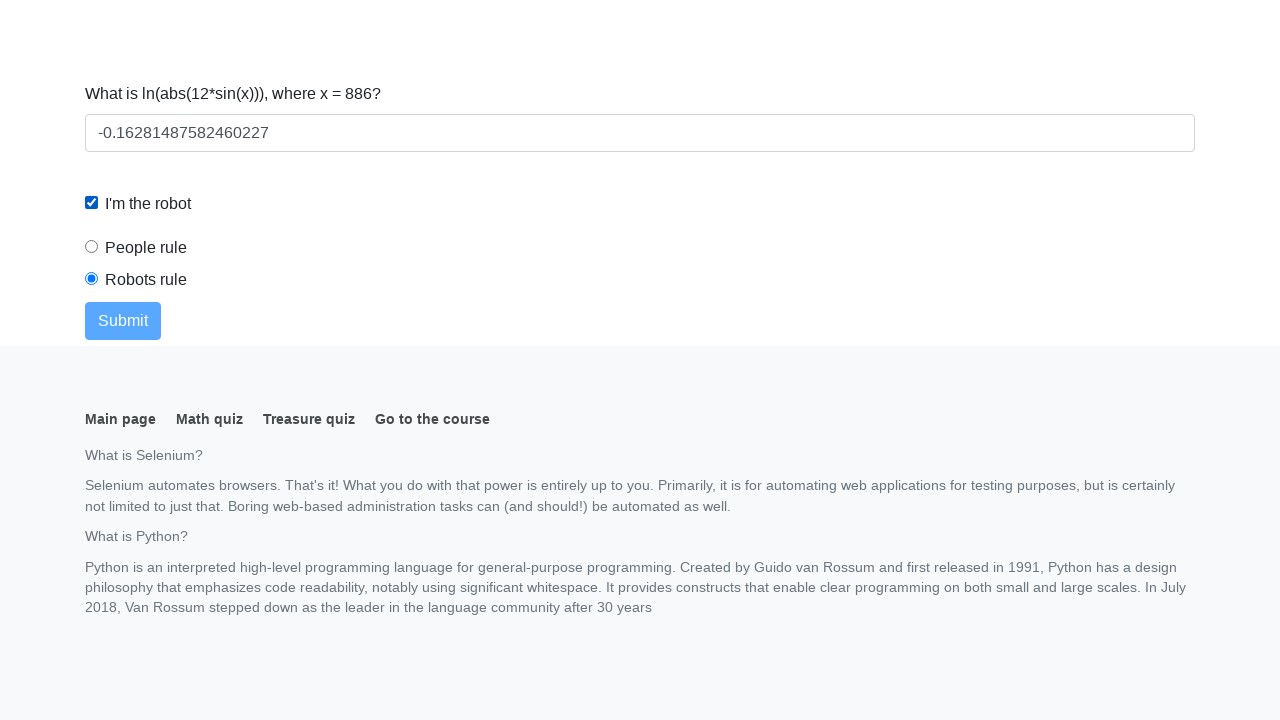